Navigates to a location detection website and maximizes the browser window to view location information.

Starting URL: http://wheremylocation.com/

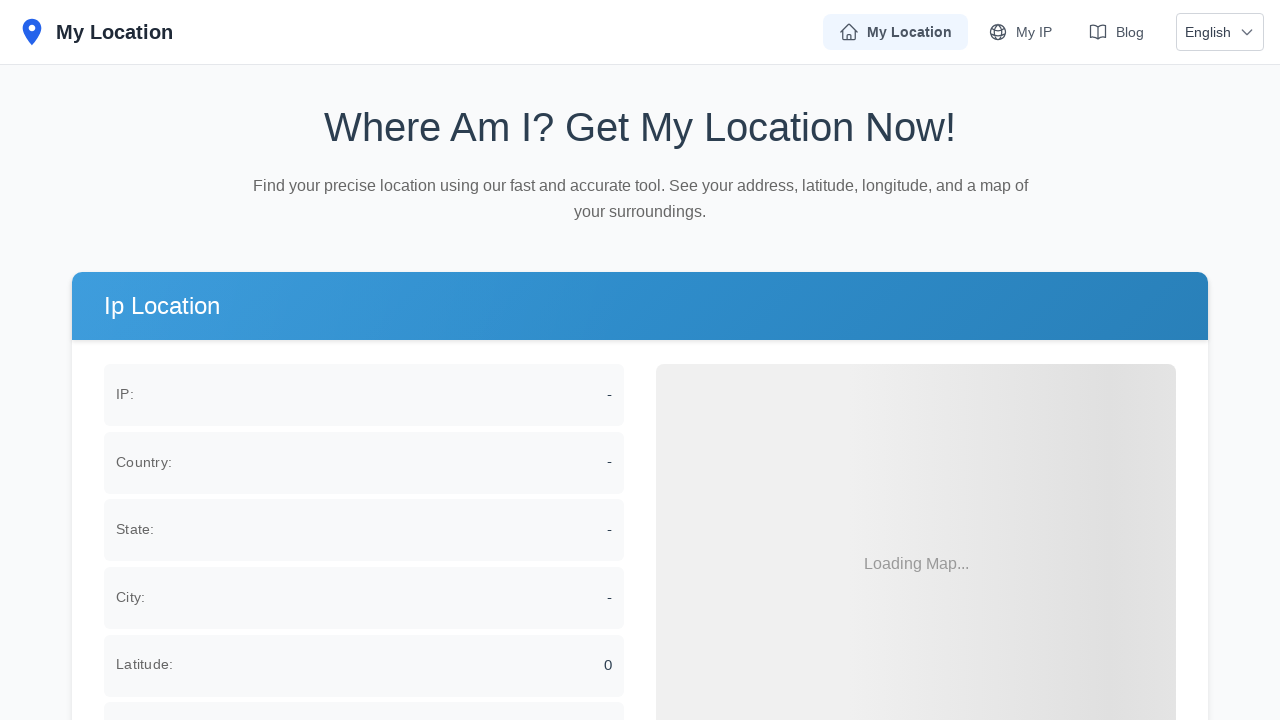

Waited for page to load (domcontentloaded)
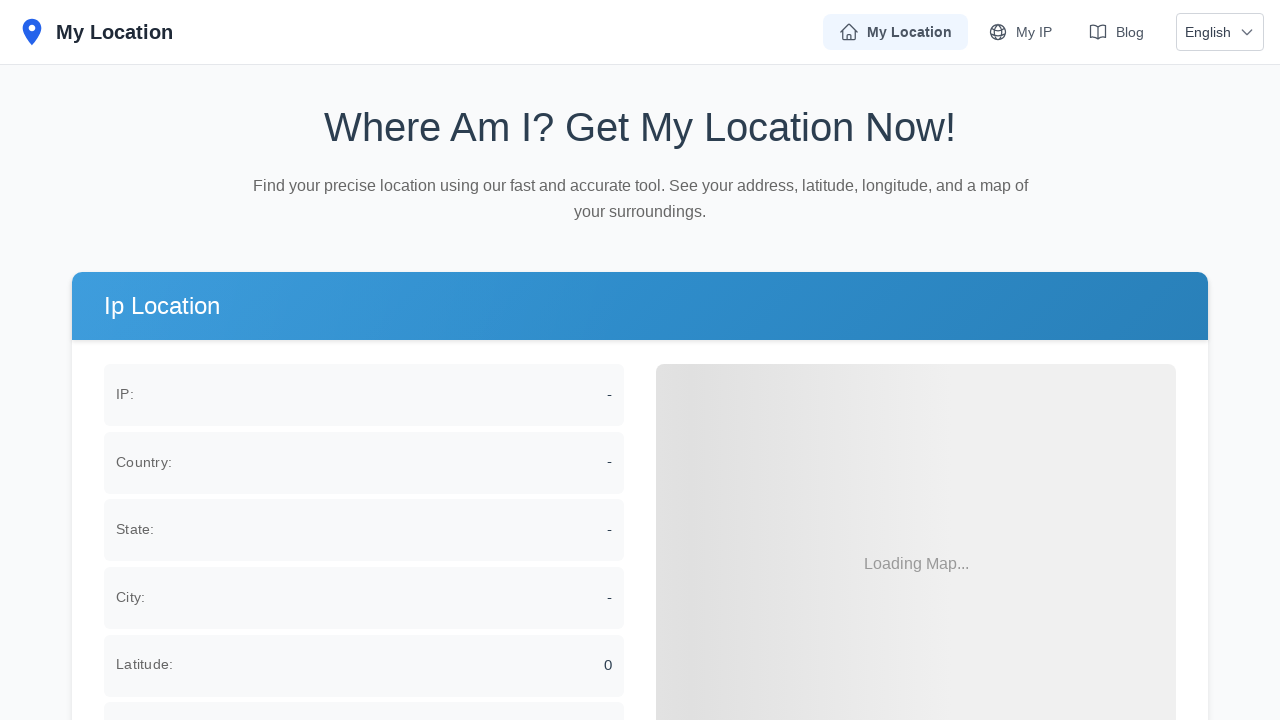

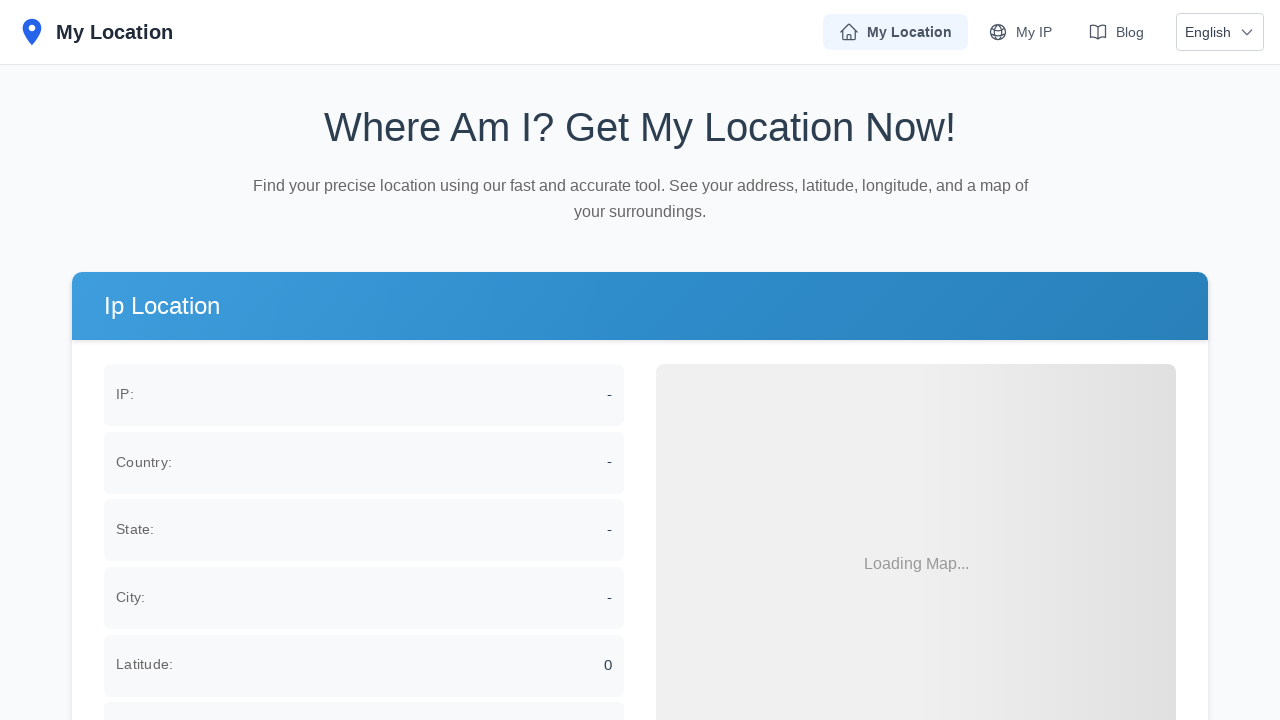